Tests opting out of A/B tests by adding an opt-out cookie before visiting the A/B test page, then navigating to verify the opt-out is effective.

Starting URL: http://the-internet.herokuapp.com

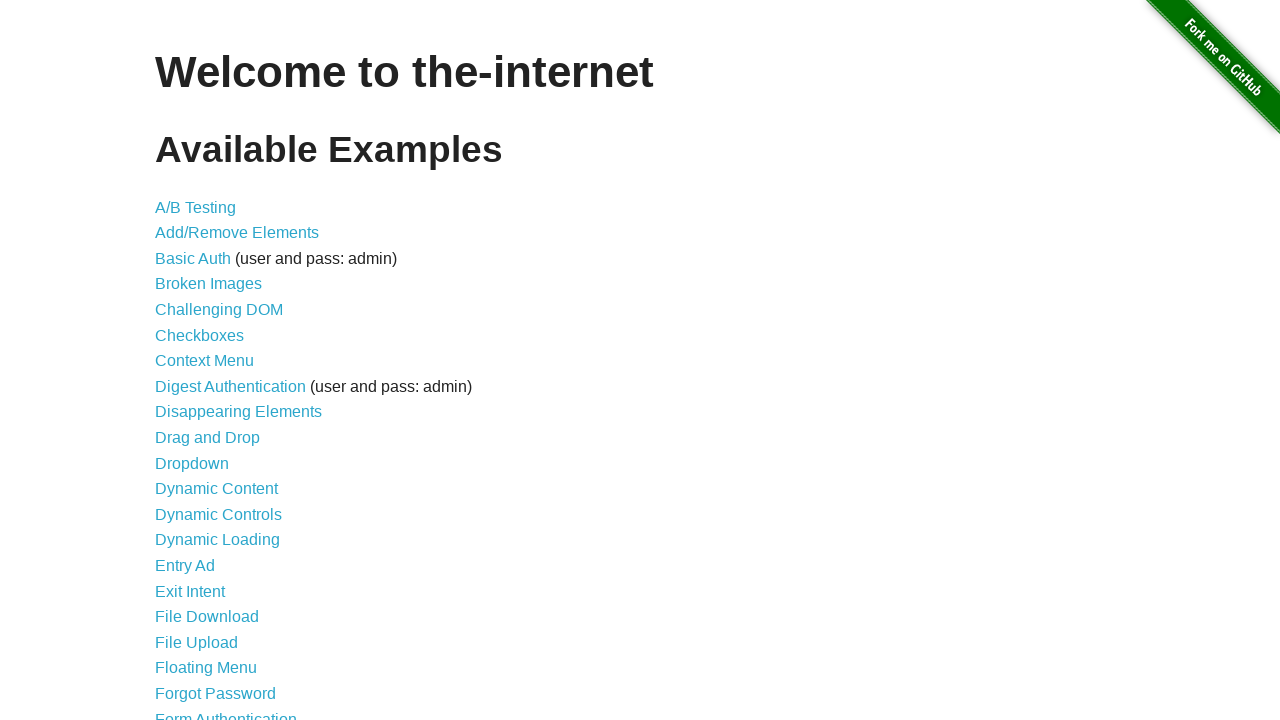

Added optimizelyOptOut cookie to opt out of A/B tests
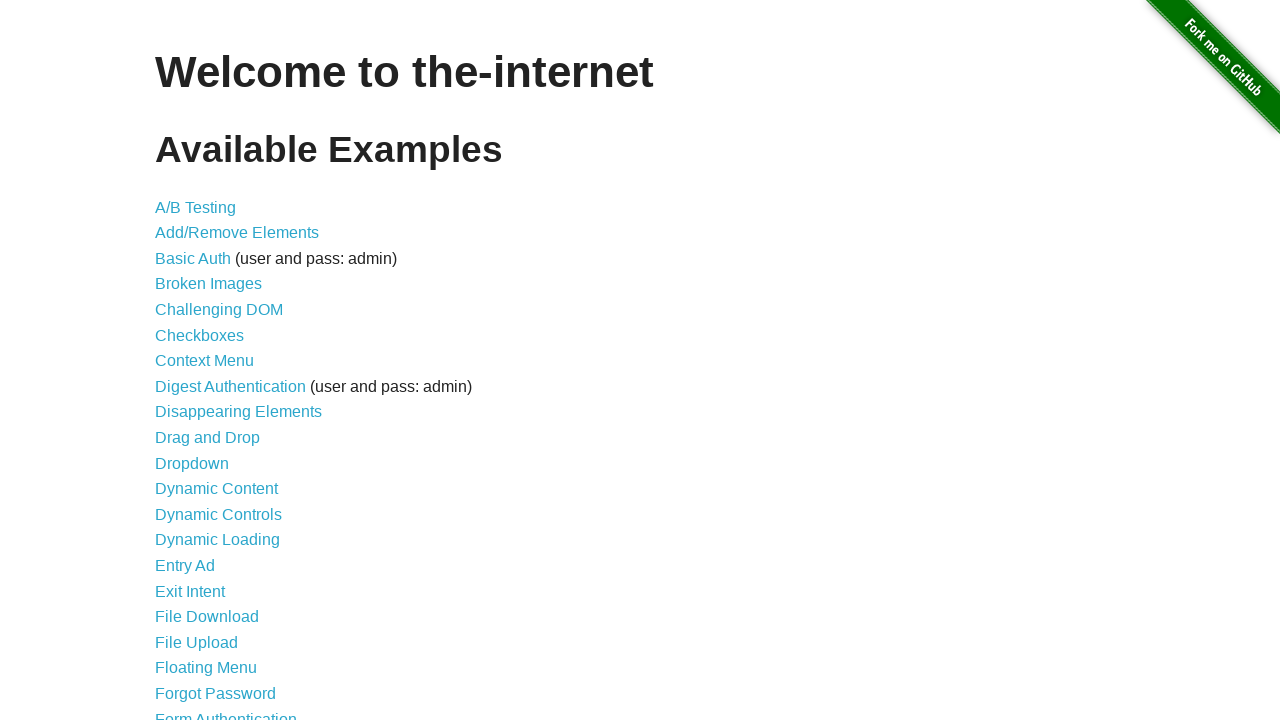

Navigated to A/B test page at /abtest
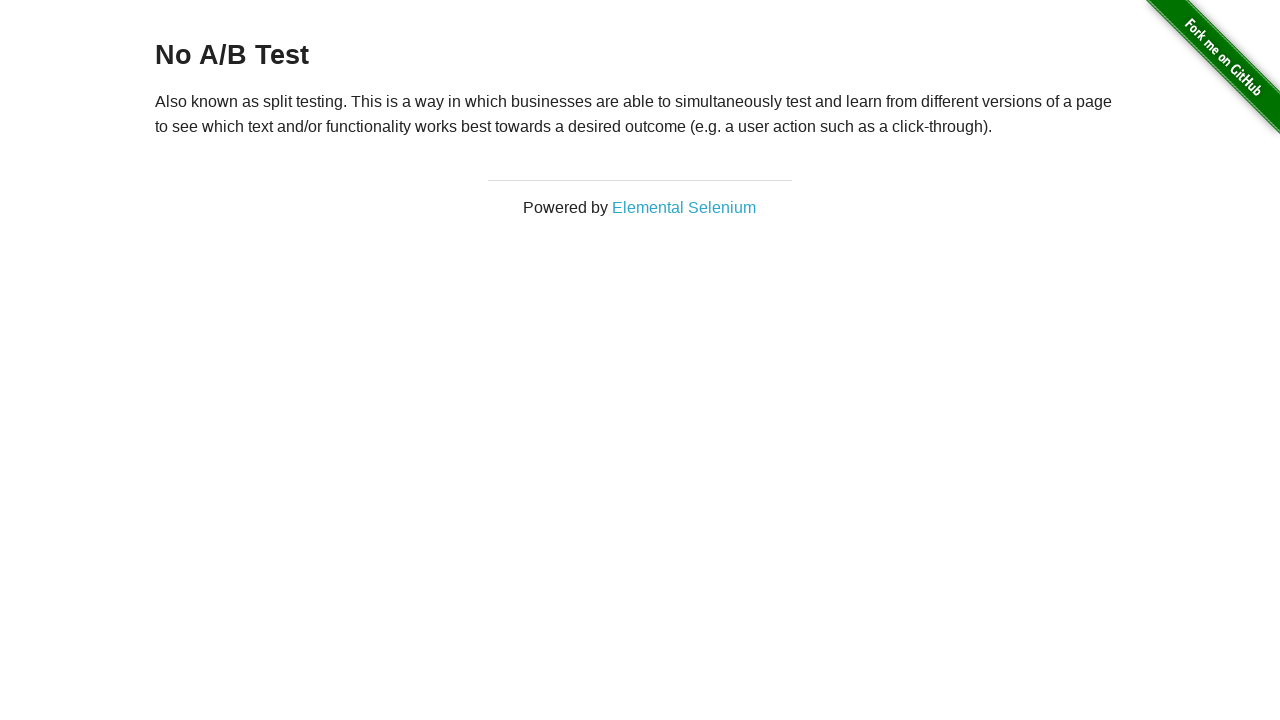

Waited for h3 heading to load on A/B test page
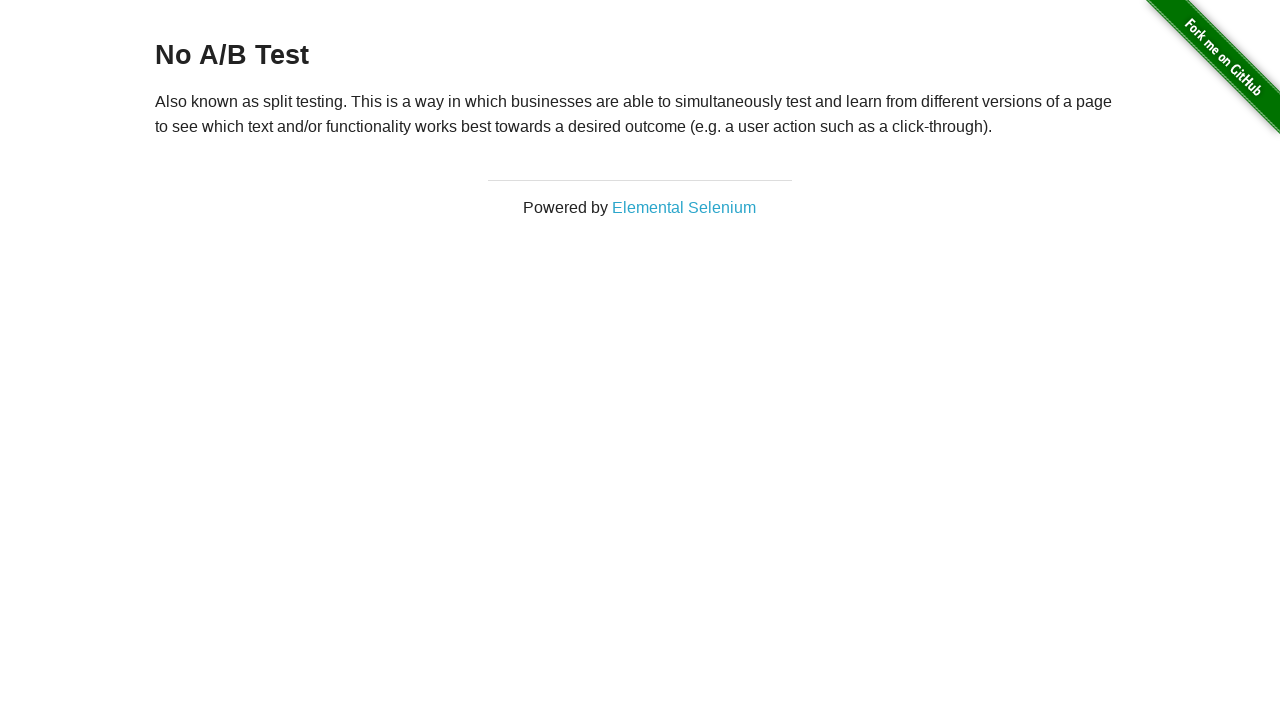

Retrieved heading text content
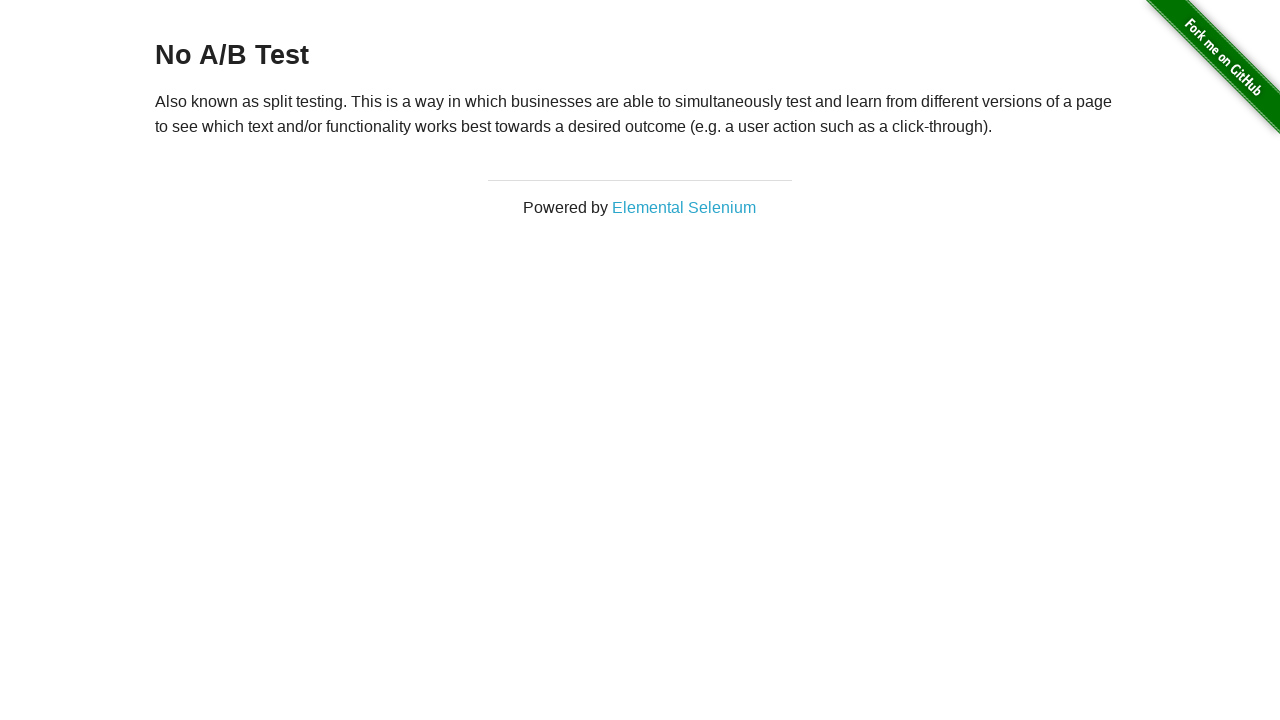

Verified heading text is 'No A/B Test' - opt-out cookie is effective
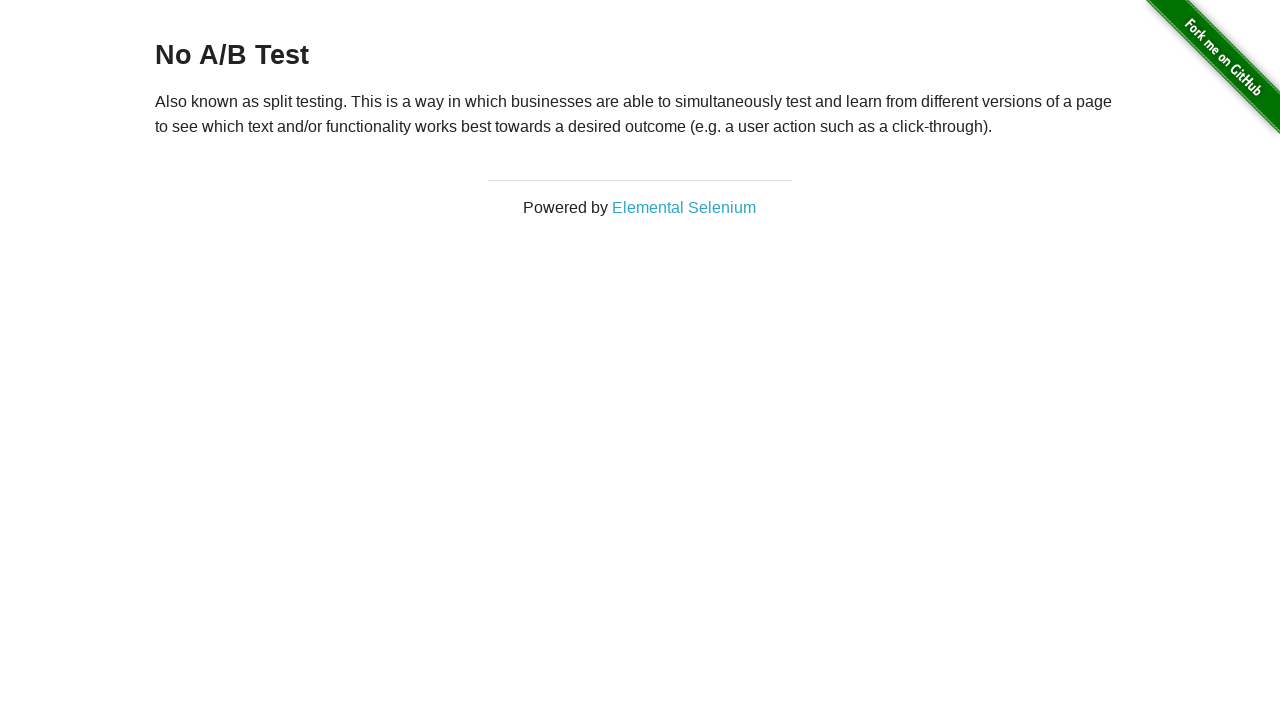

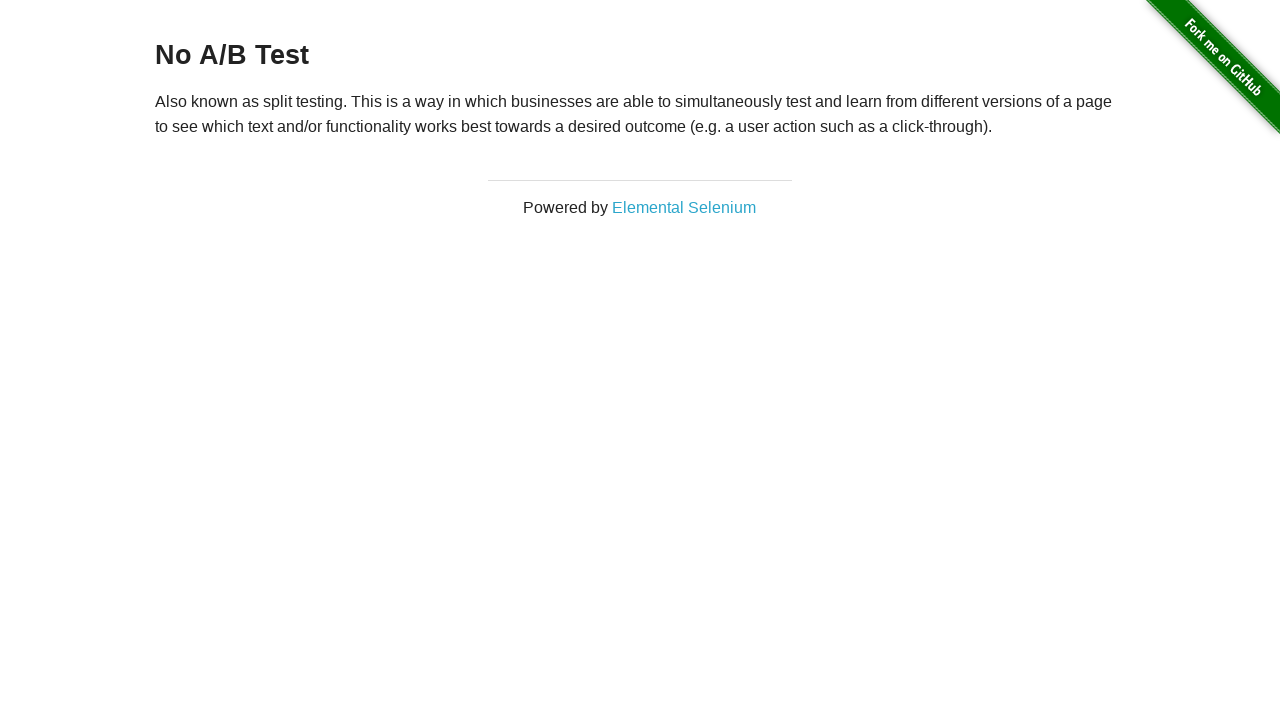